Tests browser window popup functionality by clicking a button multiple times to open new windows and switching between them

Starting URL: https://demoqa.com/browser-windows

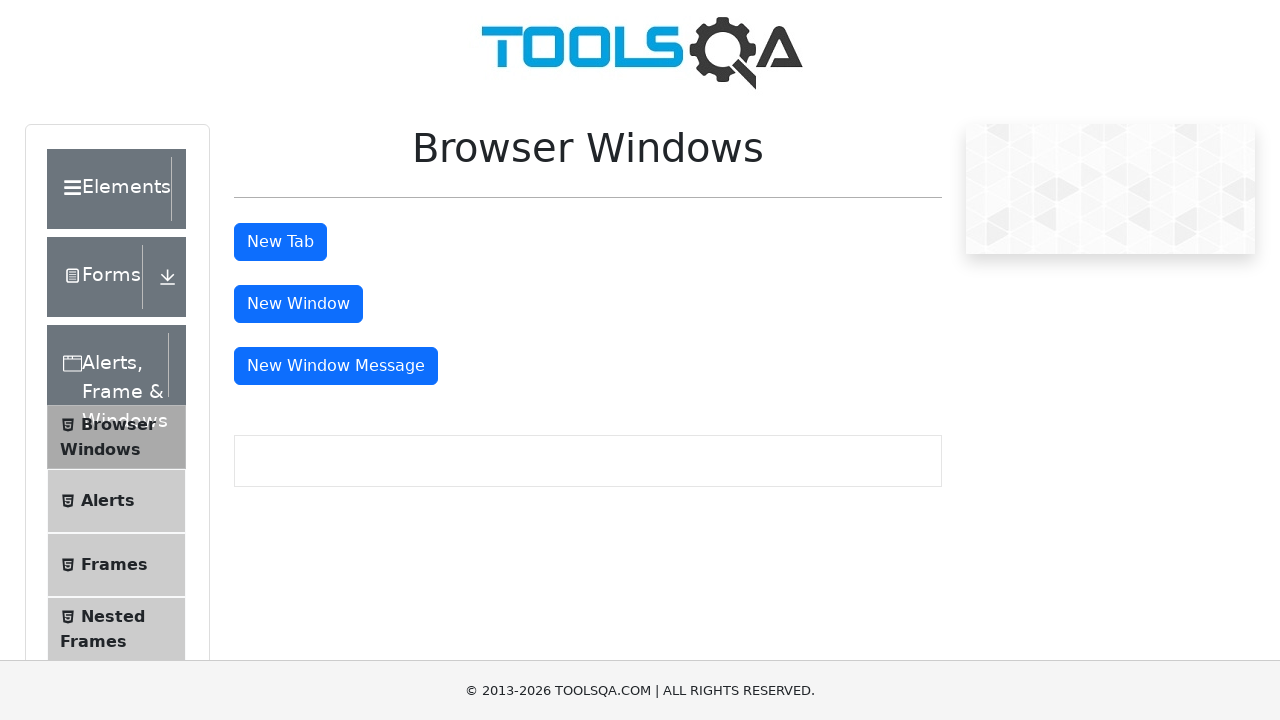

Clicked button to open first new window at (298, 304) on #windowButton
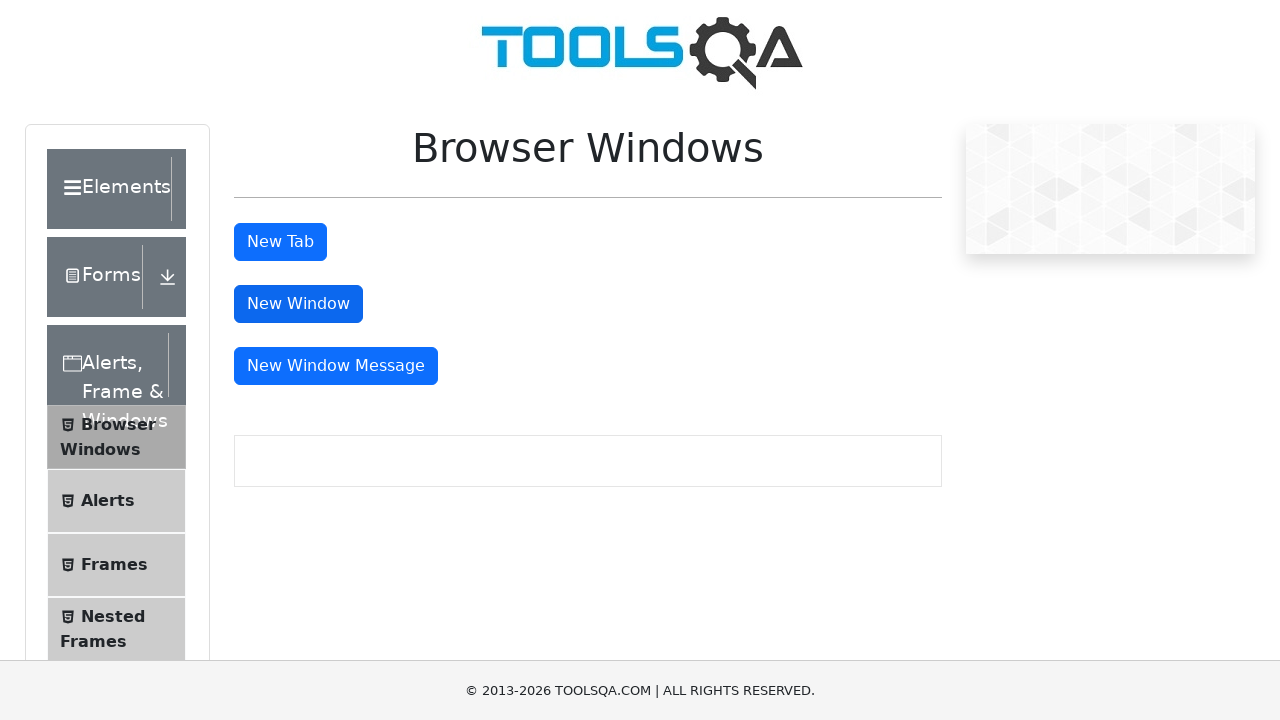

Clicked button to open second new window at (298, 304) on #windowButton
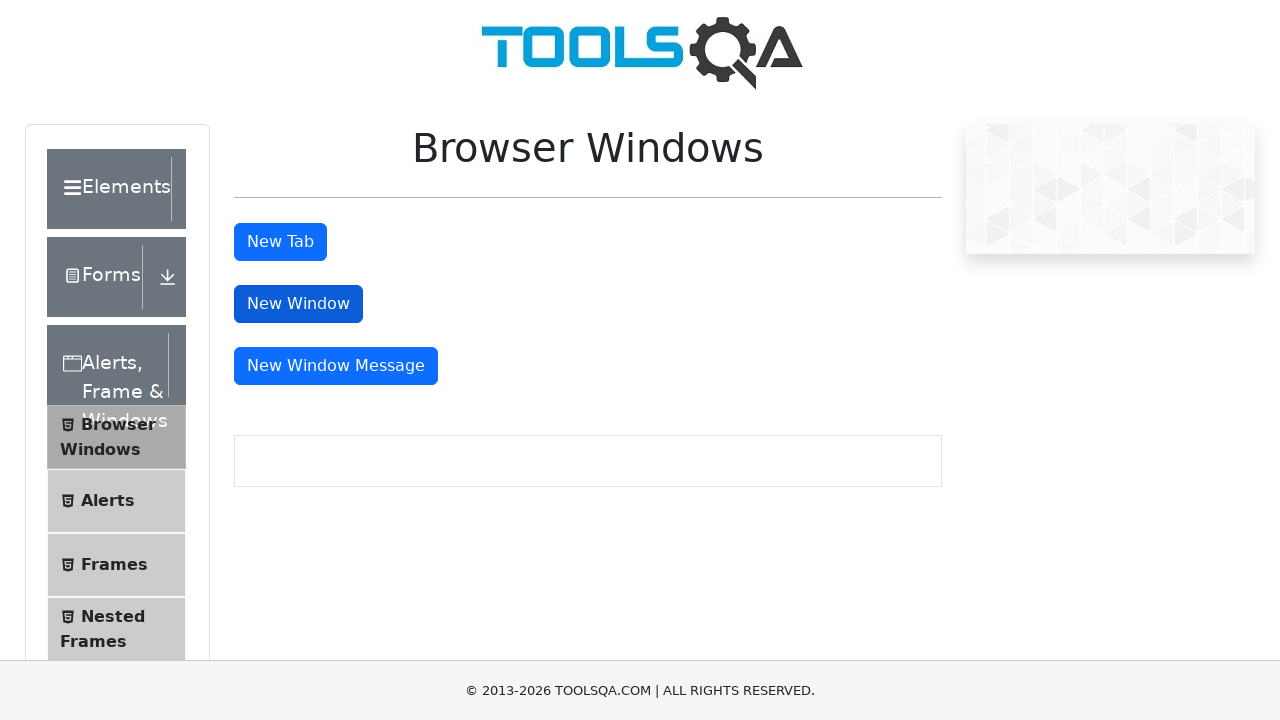

Clicked button to open third new window at (298, 304) on #windowButton
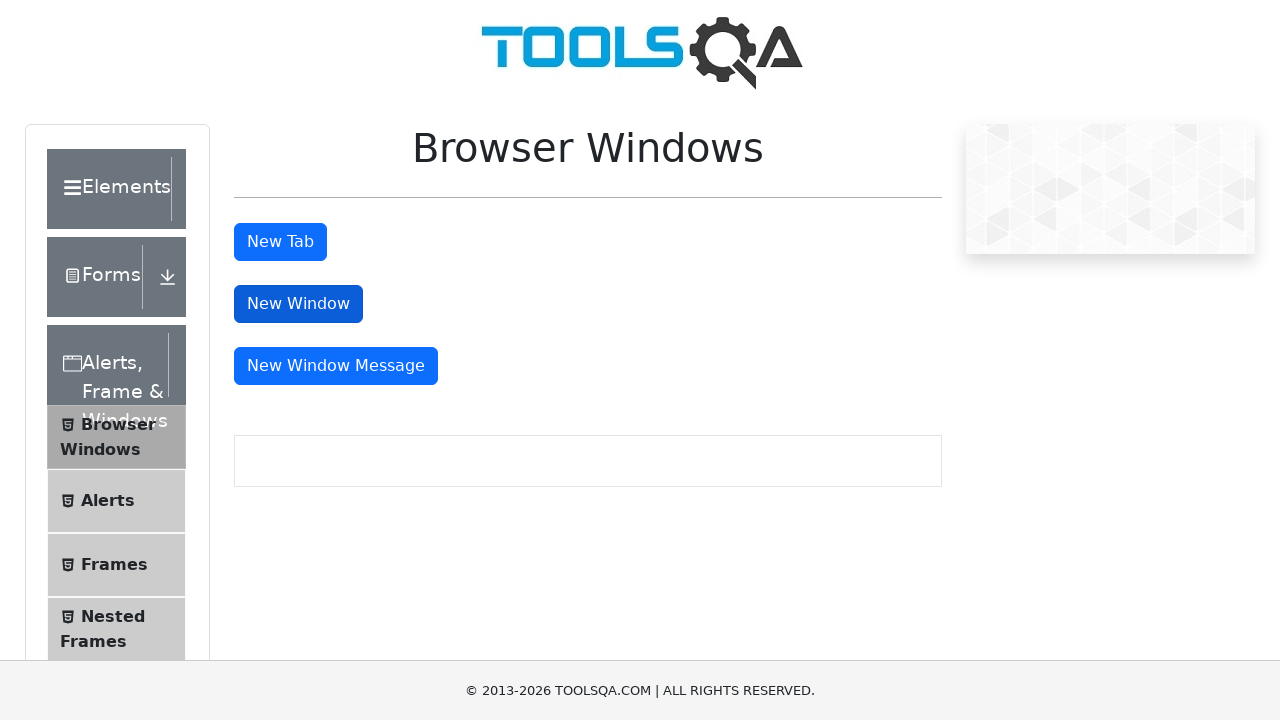

Retrieved all open pages from context
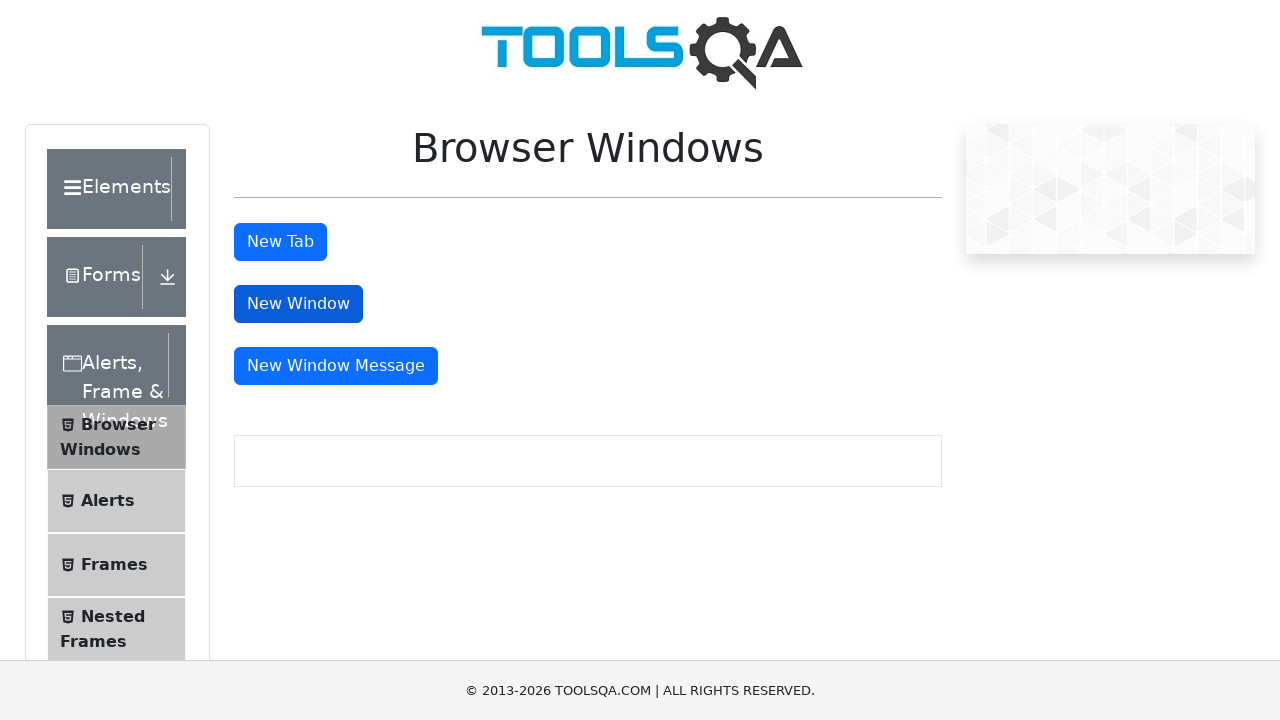

Switched focus to a child window
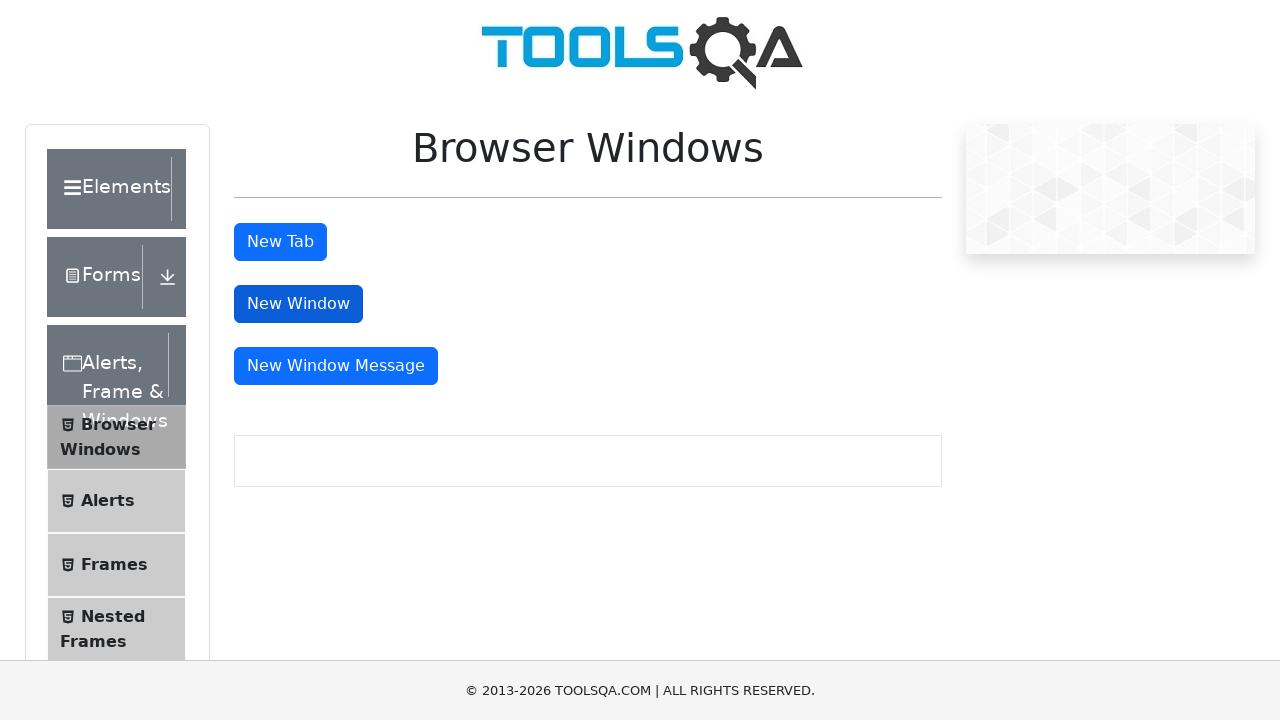

Switched focus to a child window
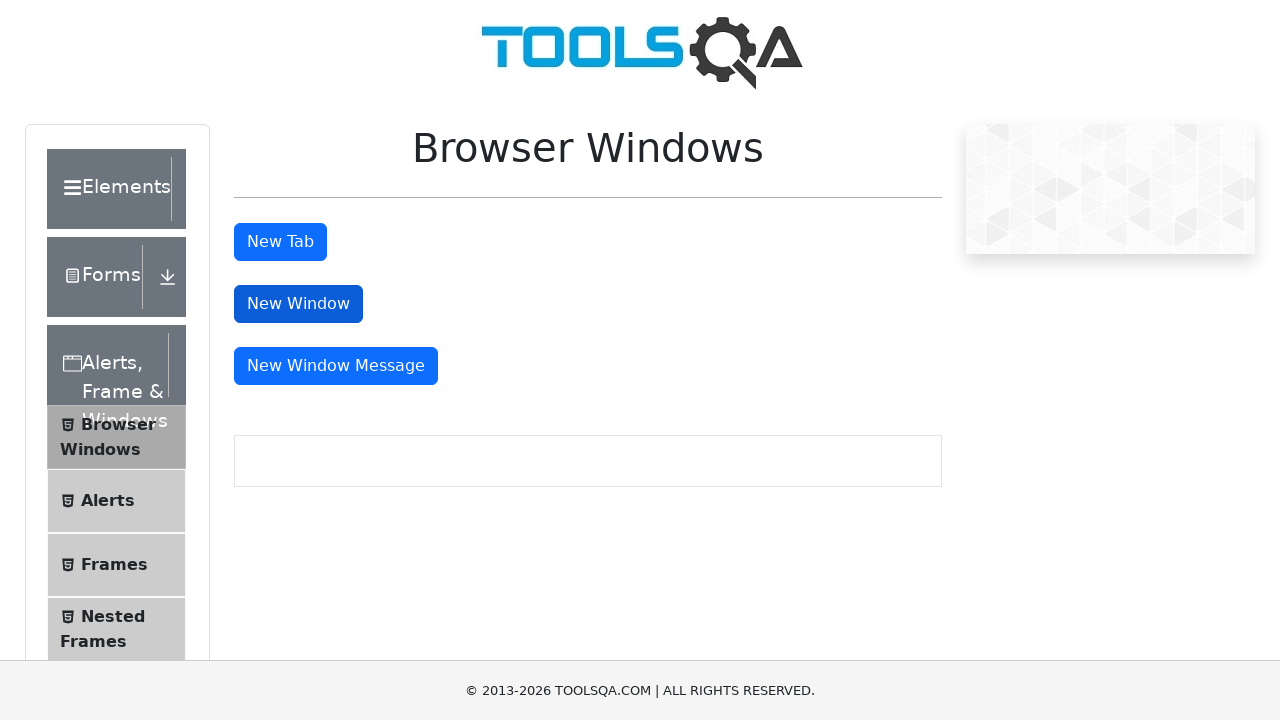

Switched focus to a child window
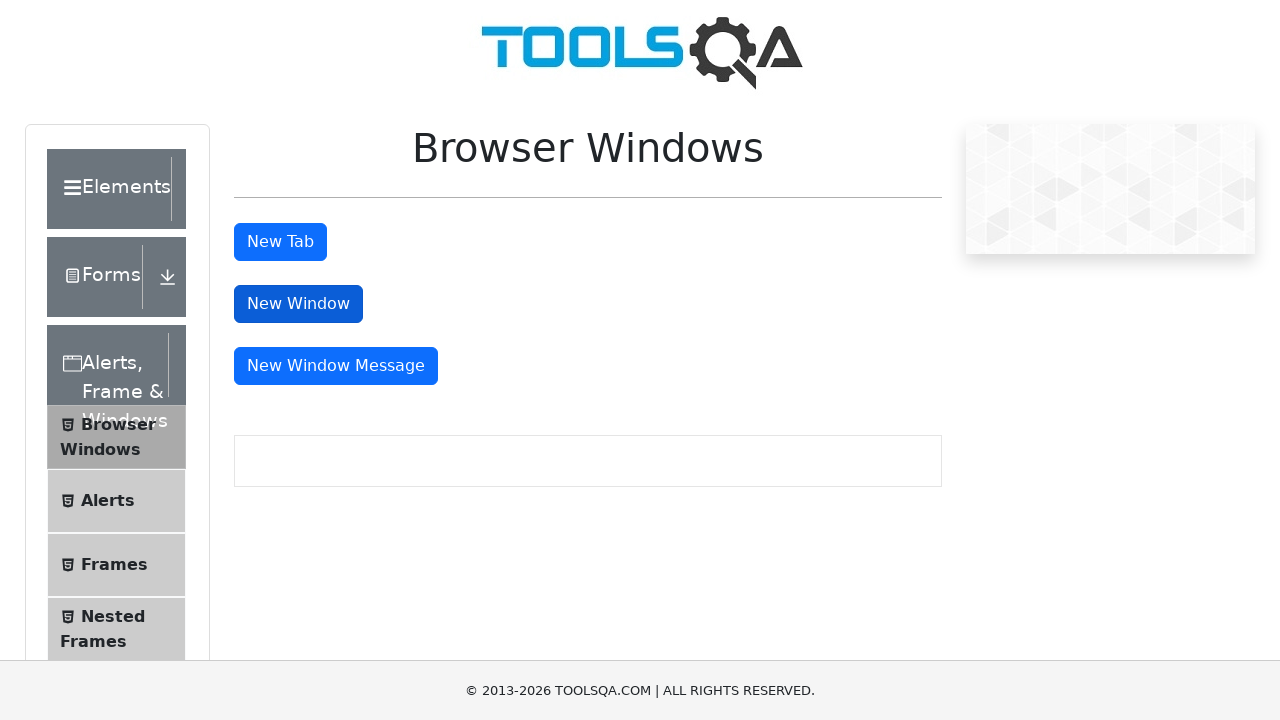

Switched focus to a child window
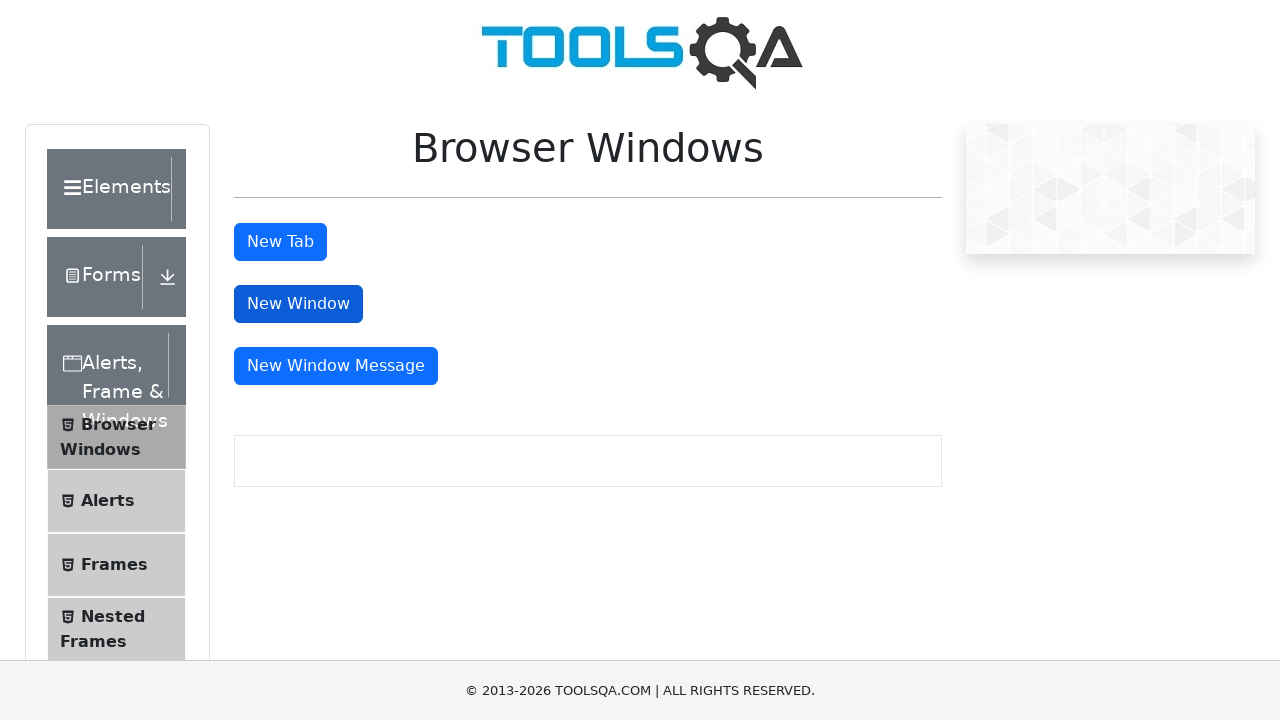

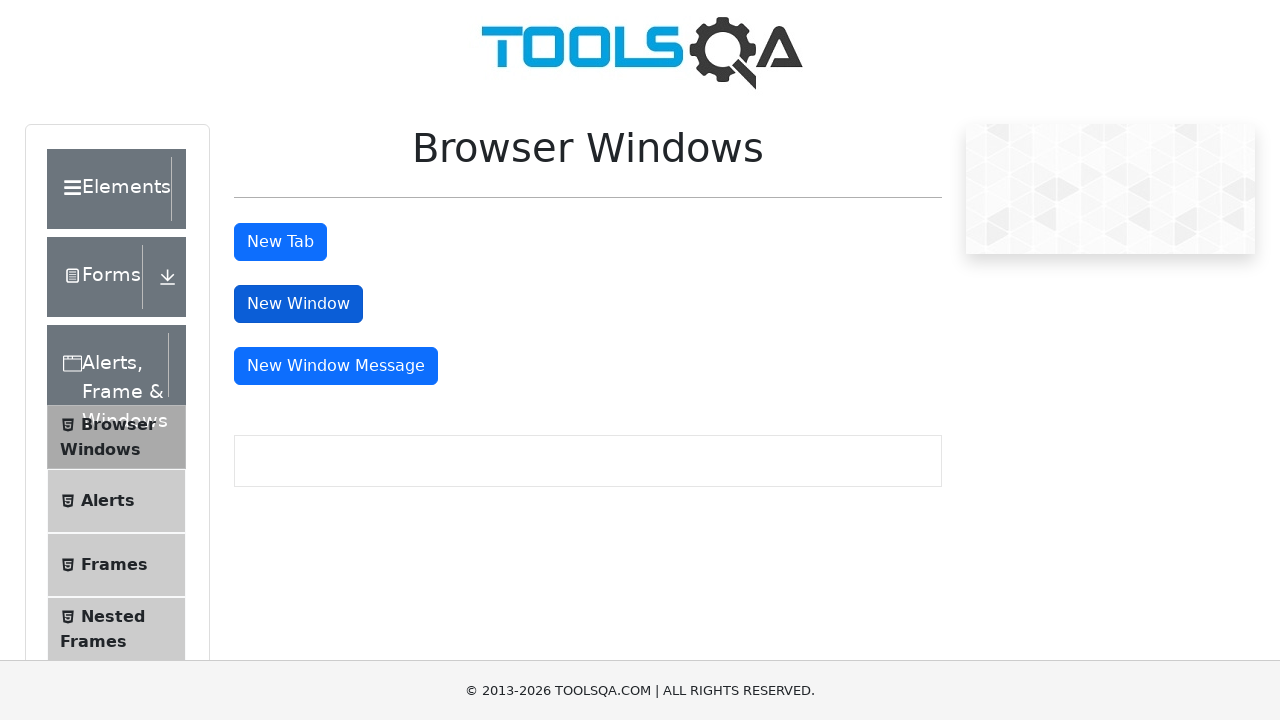